Tests the feedback form reset functionality by filling out all form fields and clicking the clear button, then verifying the fields are empty

Starting URL: http://zero.webappsecurity.com/index.html

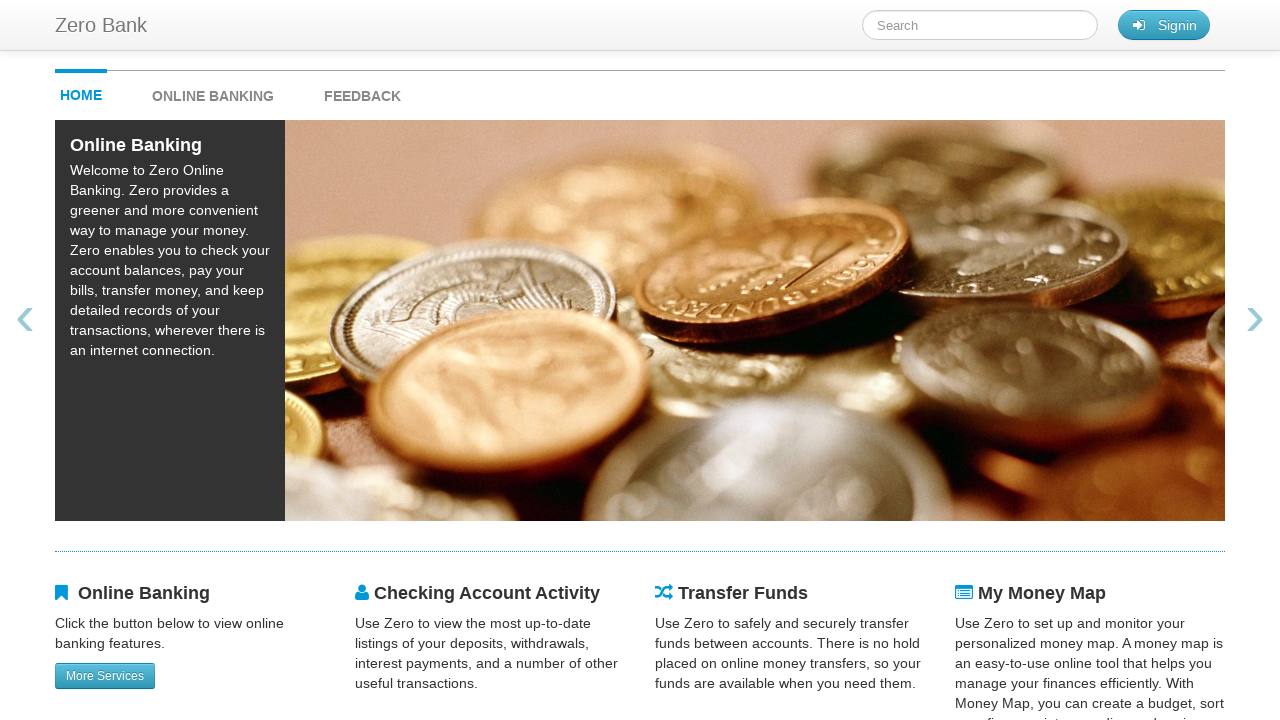

Clicked on feedback link to navigate to feedback page at (362, 91) on #feedback
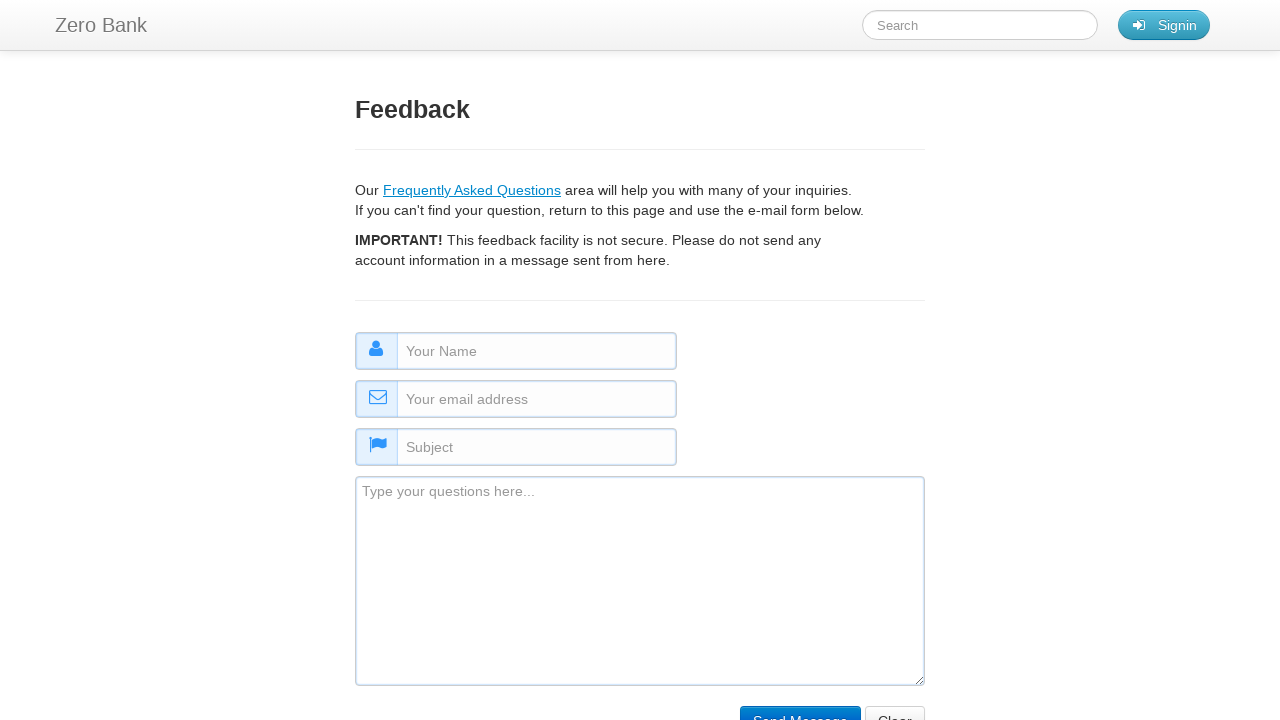

Filled name field with 'John Smith' on #name
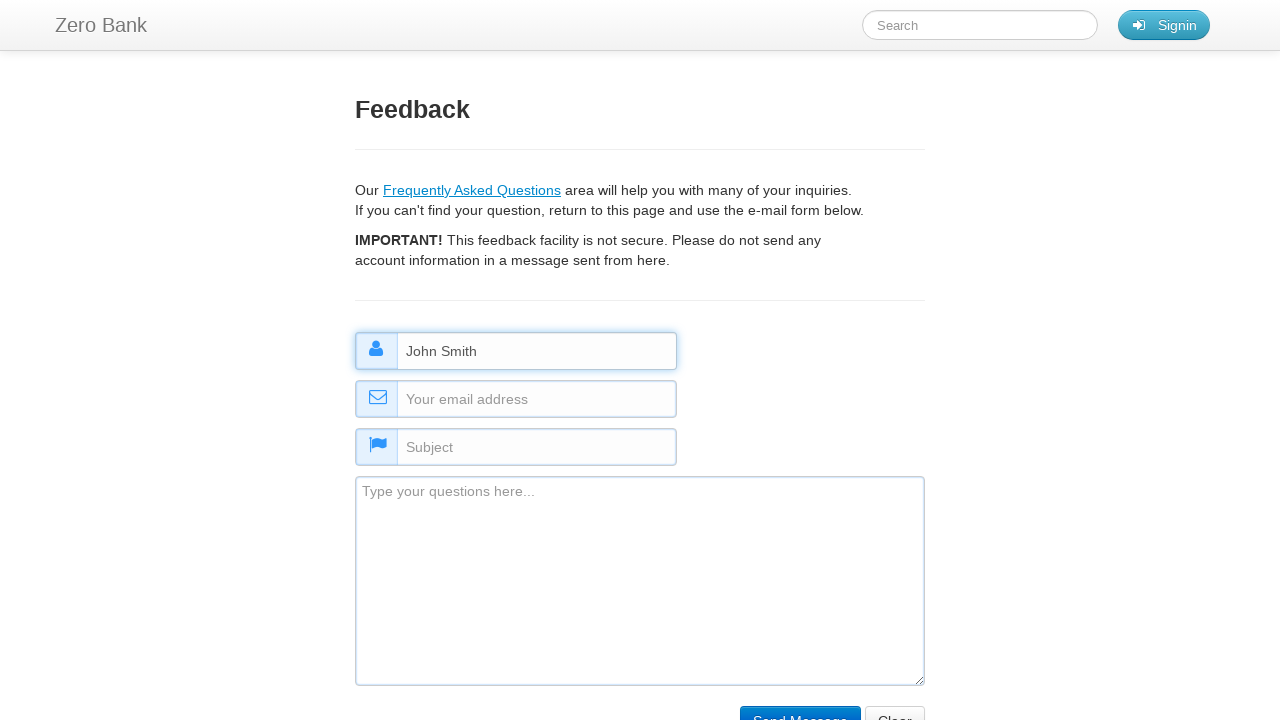

Filled email field with 'johnsmith@testmail.com' on #email
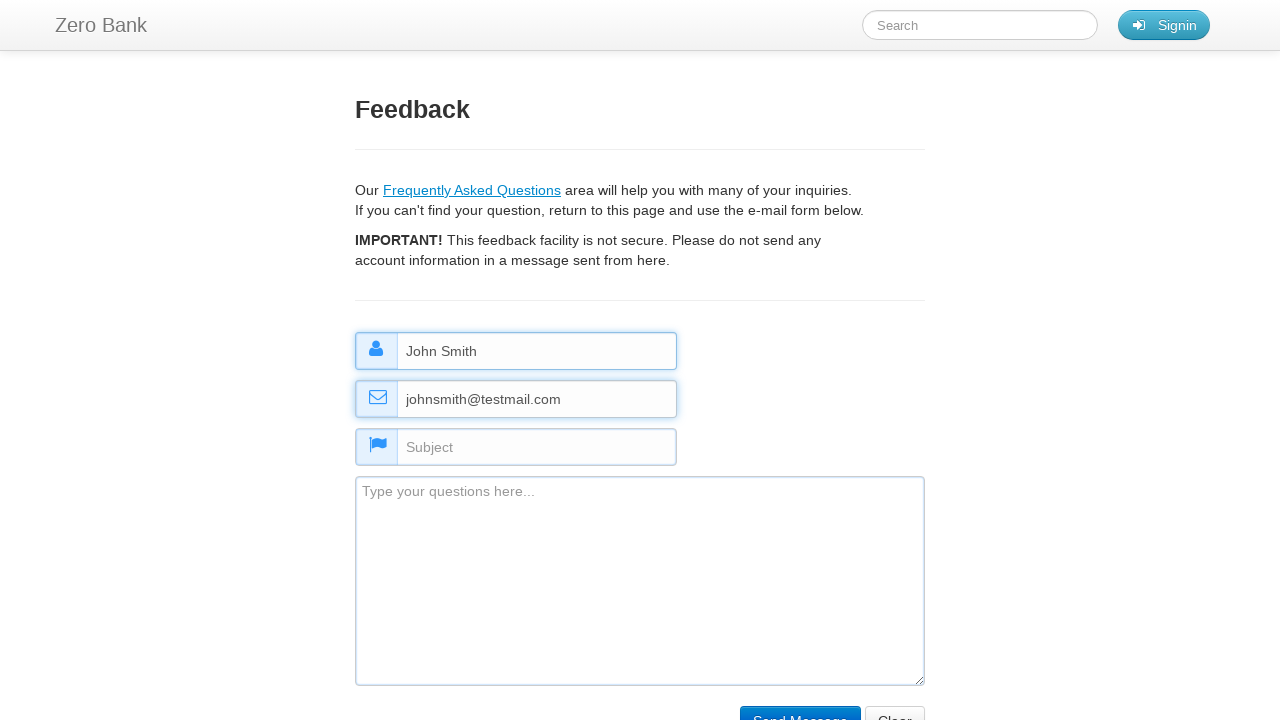

Filled subject field with 'Test Subject' on #subject
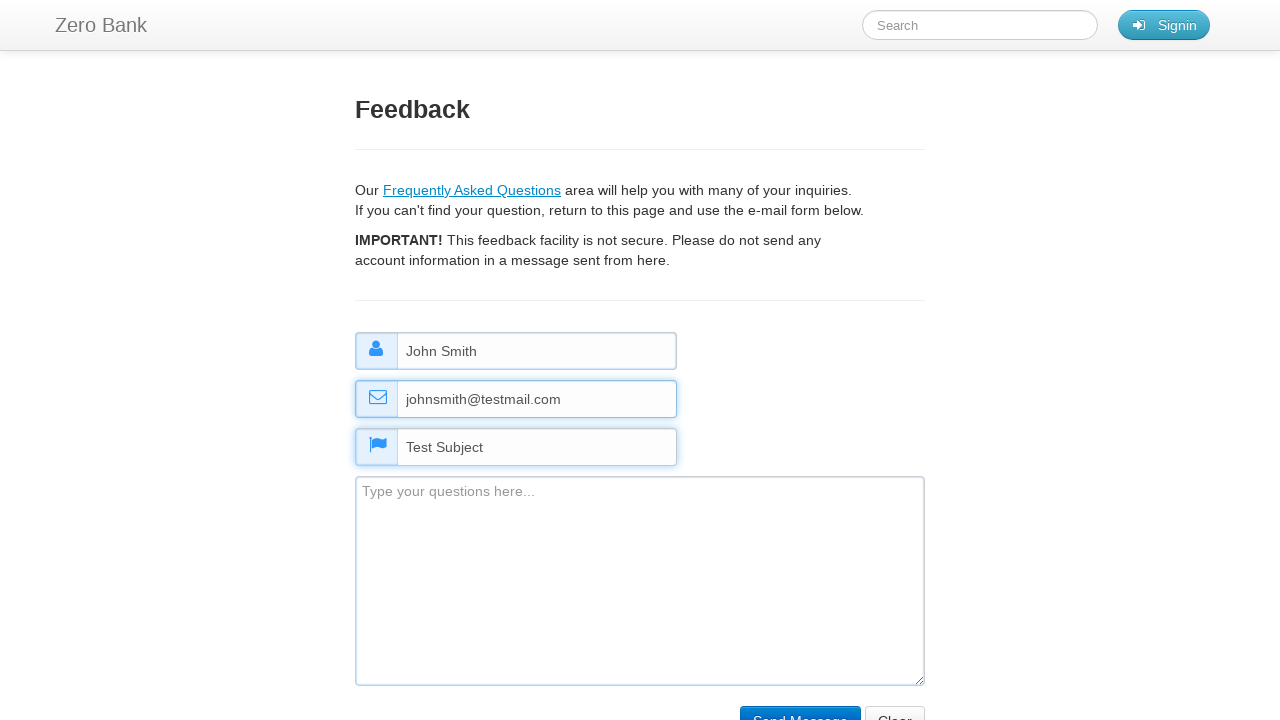

Filled comment field with test comment on #comment
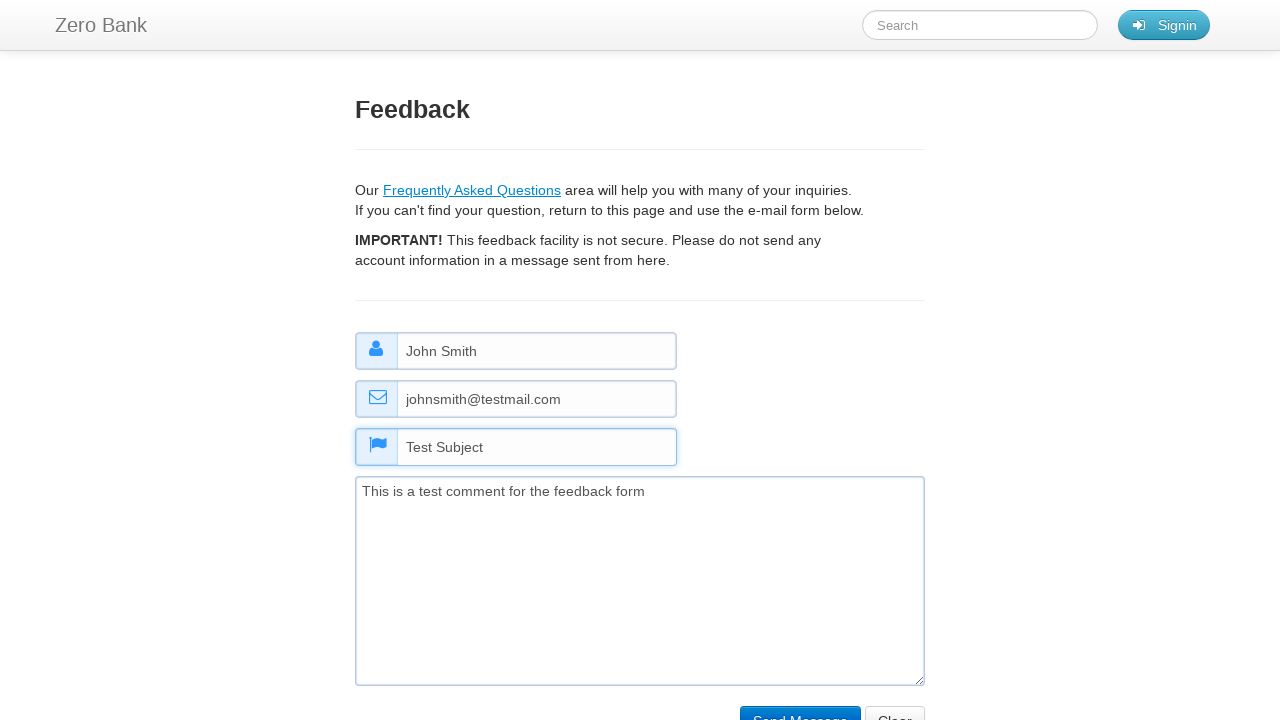

Clicked the clear/reset button at (895, 705) on input[name="clear"]
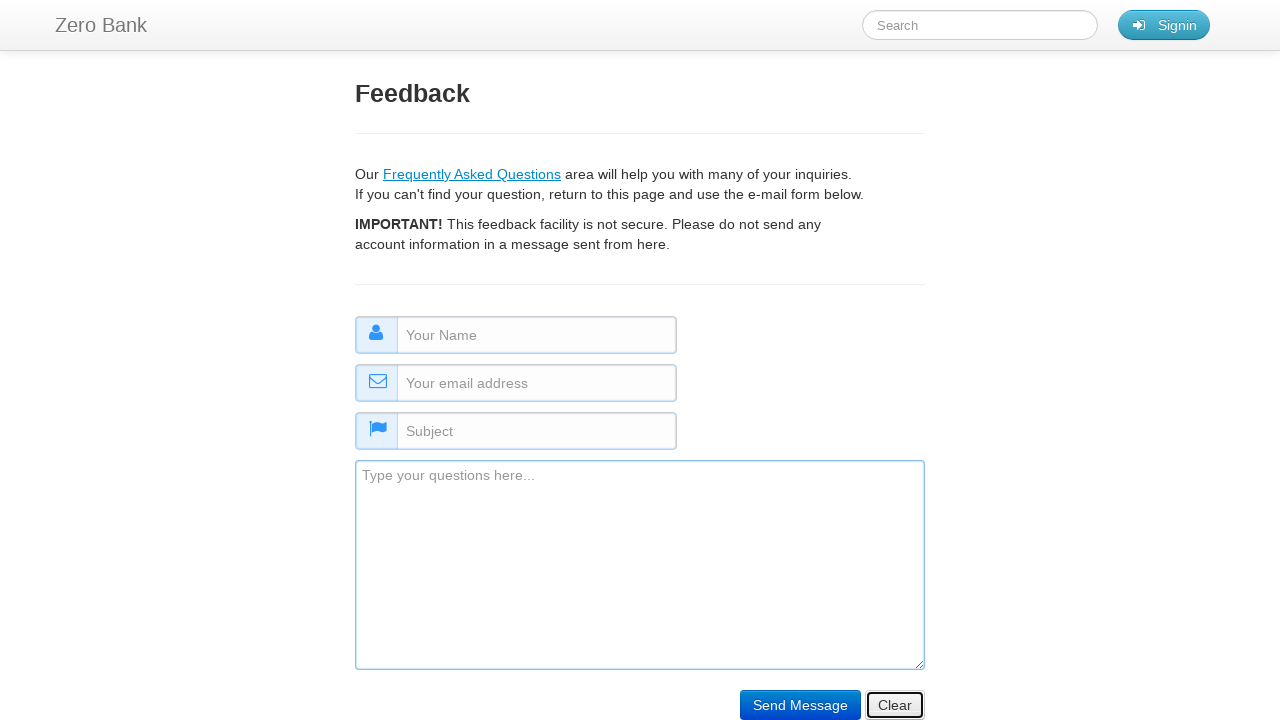

Located name input field for verification
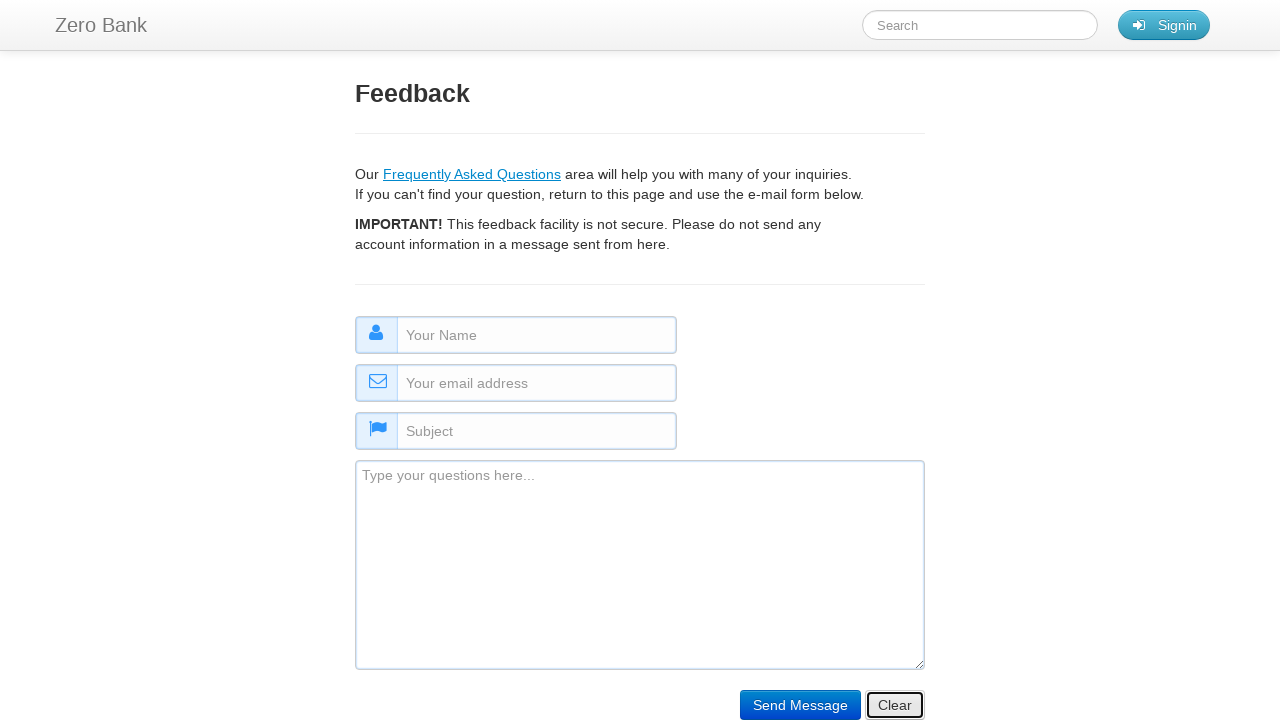

Located comment input field for verification
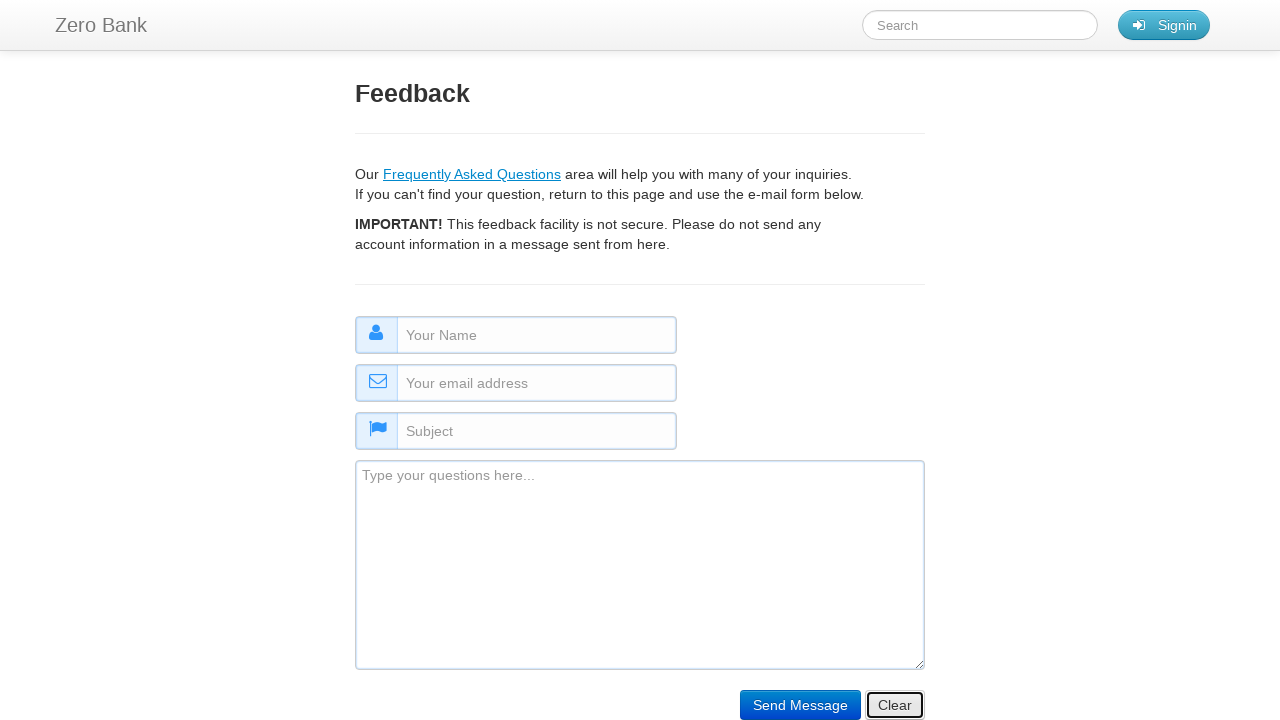

Verified name field is empty after reset
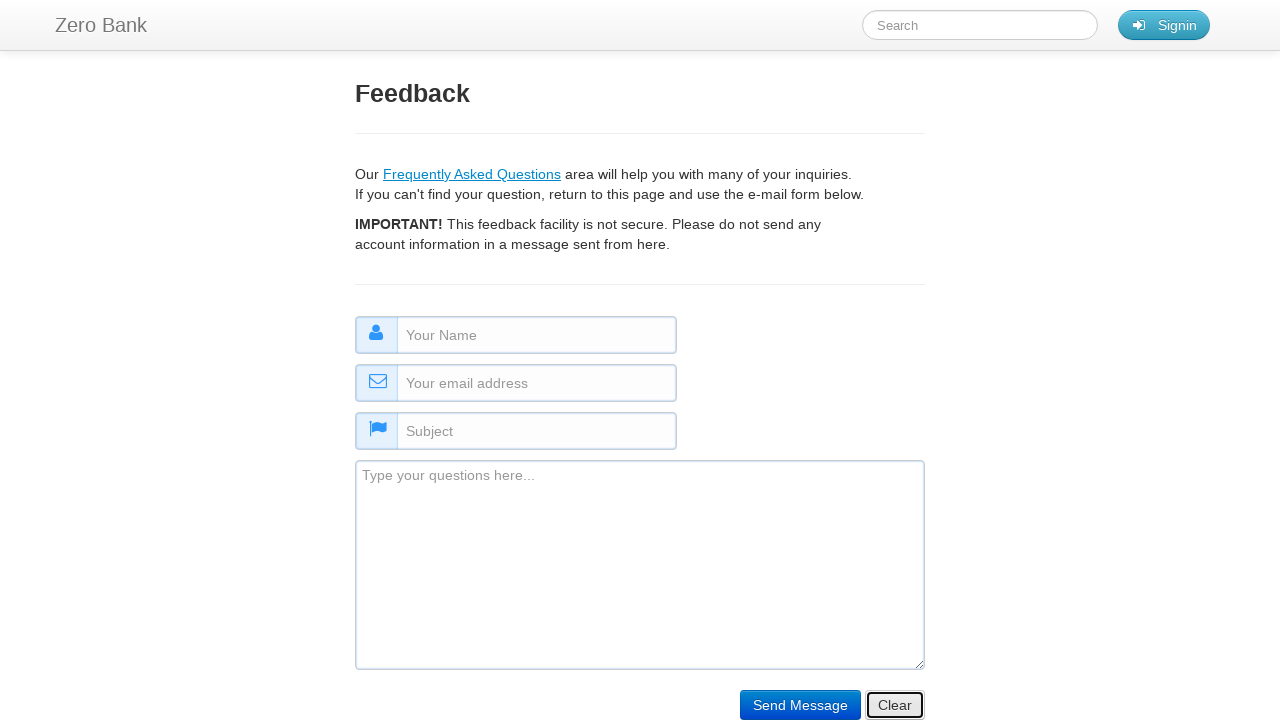

Verified comment field is empty after reset
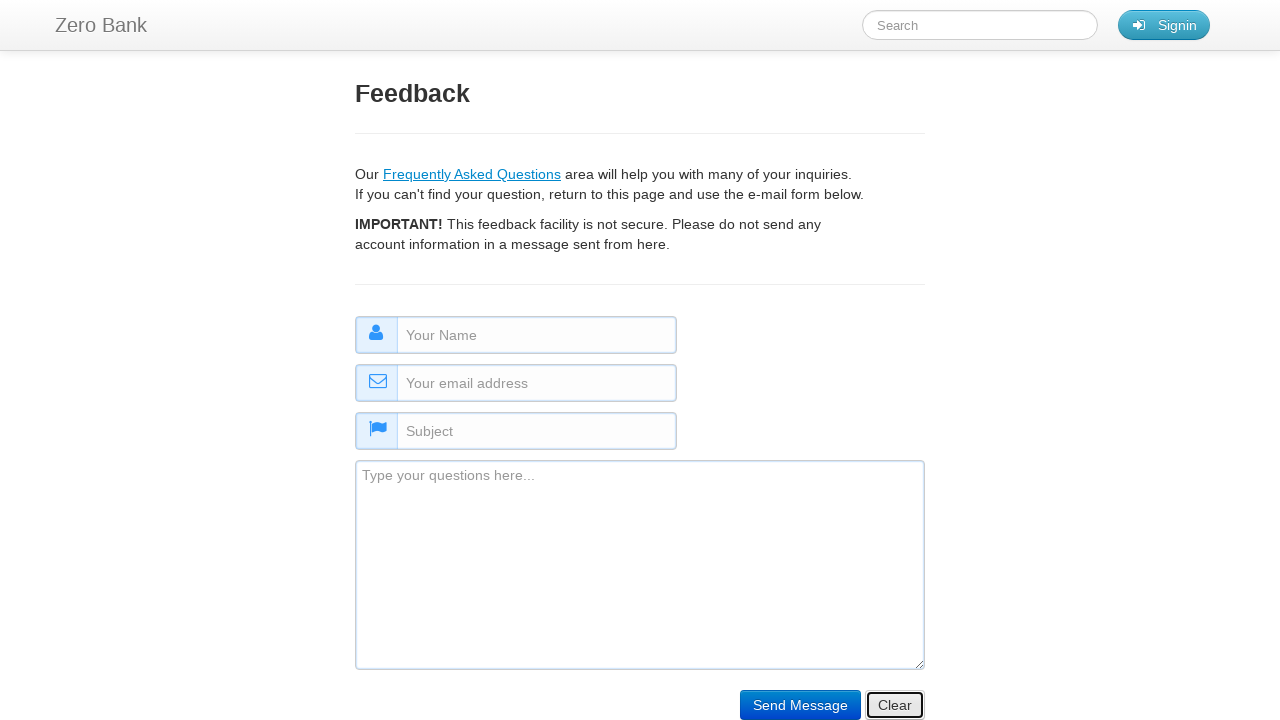

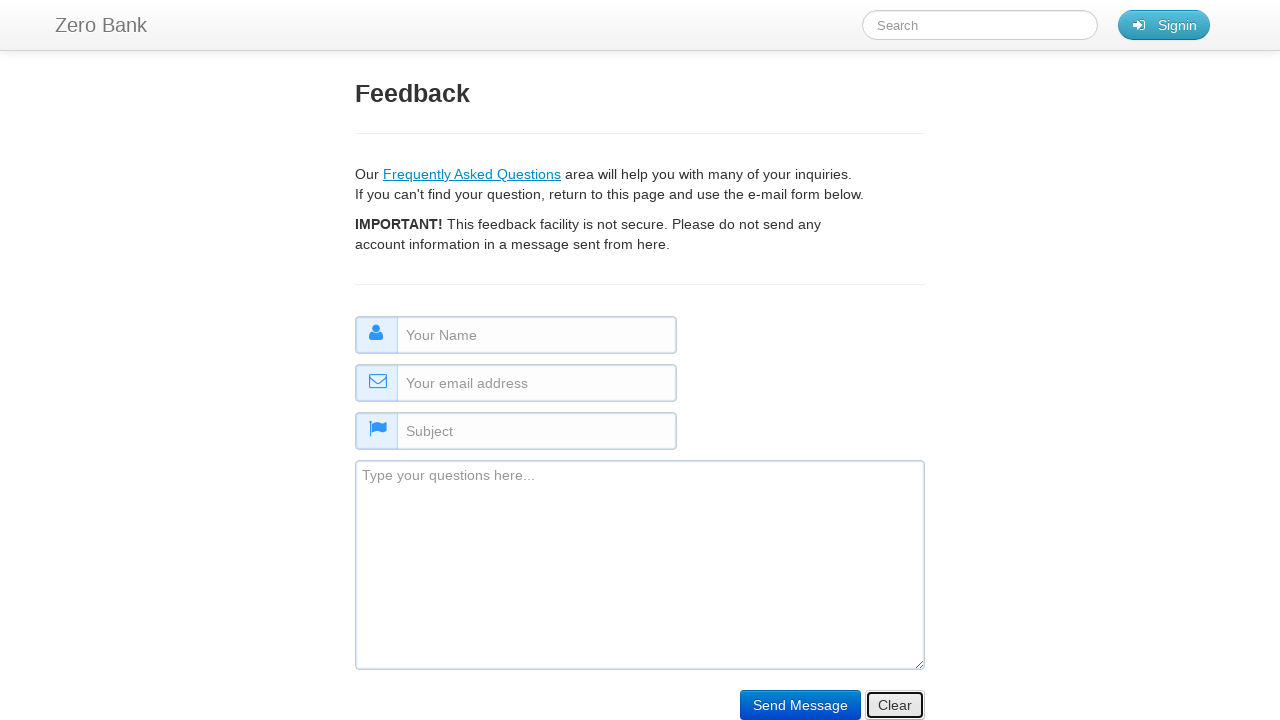